Tests navigation to the careers page by waiting for and clicking the careers link

Starting URL: http://demo.magentocommerce.com/

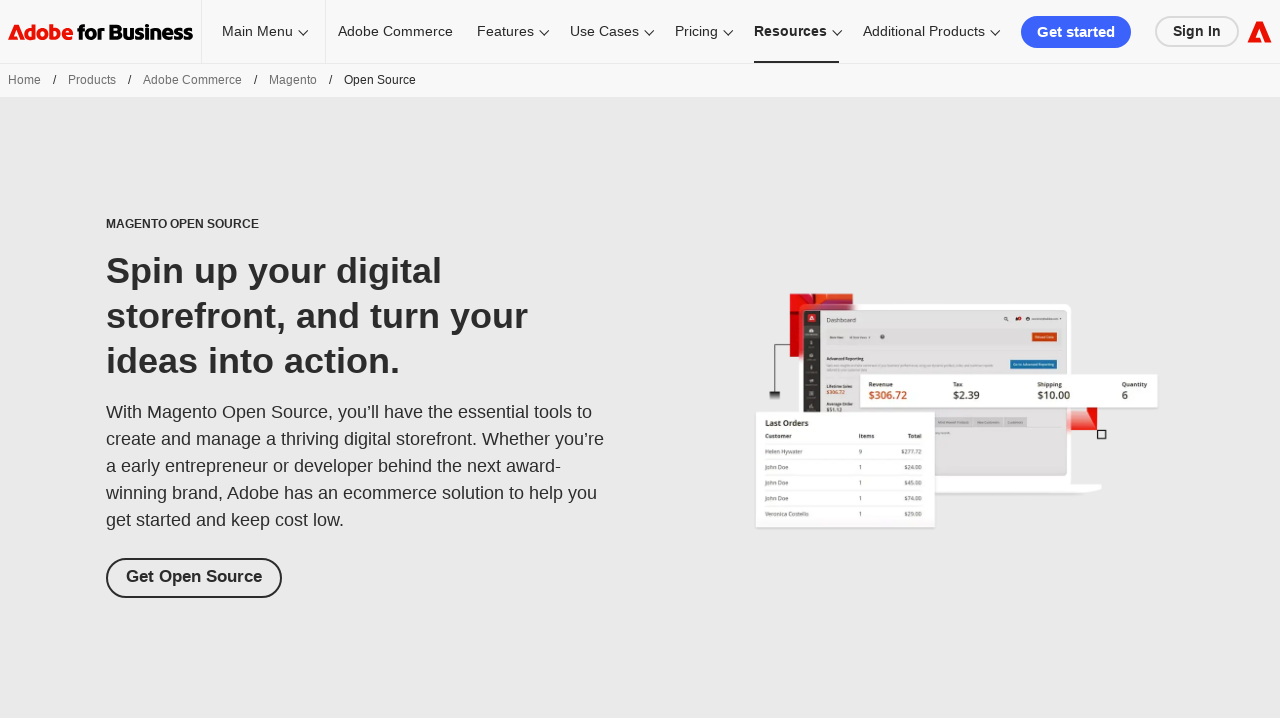

Waited for Careers link to become visible
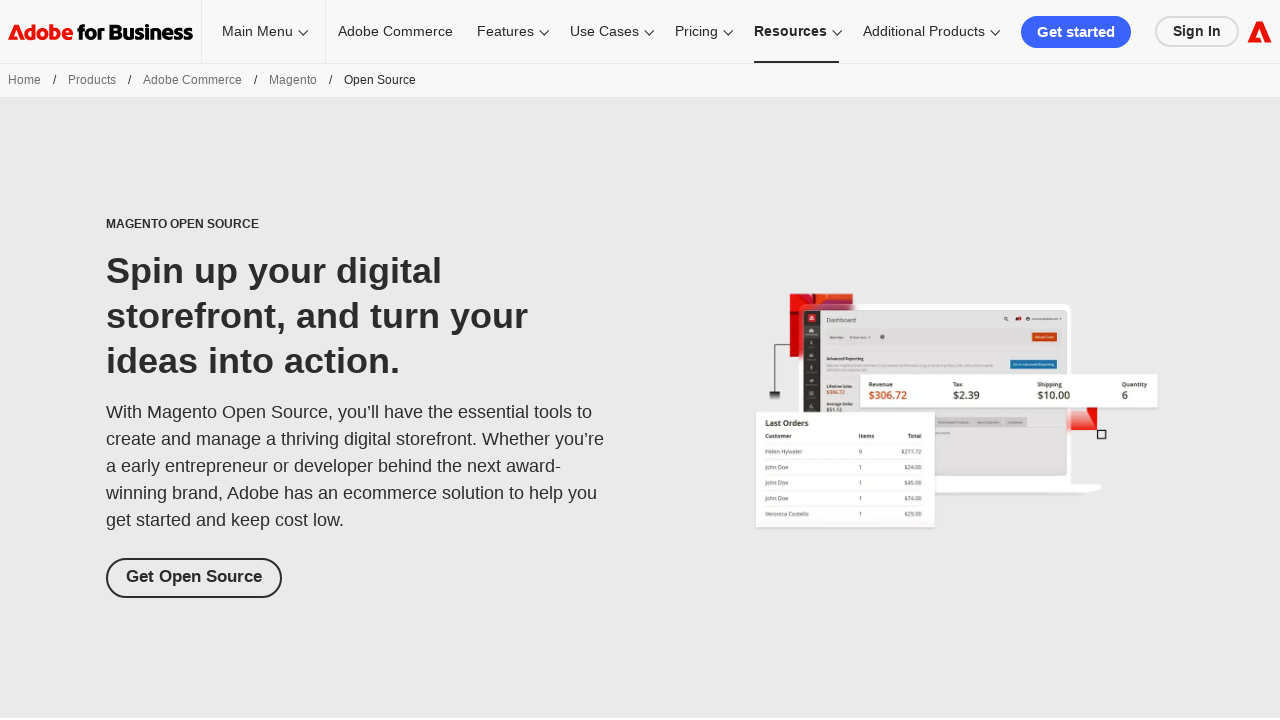

Clicked on Careers link to navigate to careers page at (1157, 387) on a:has-text('Careers')
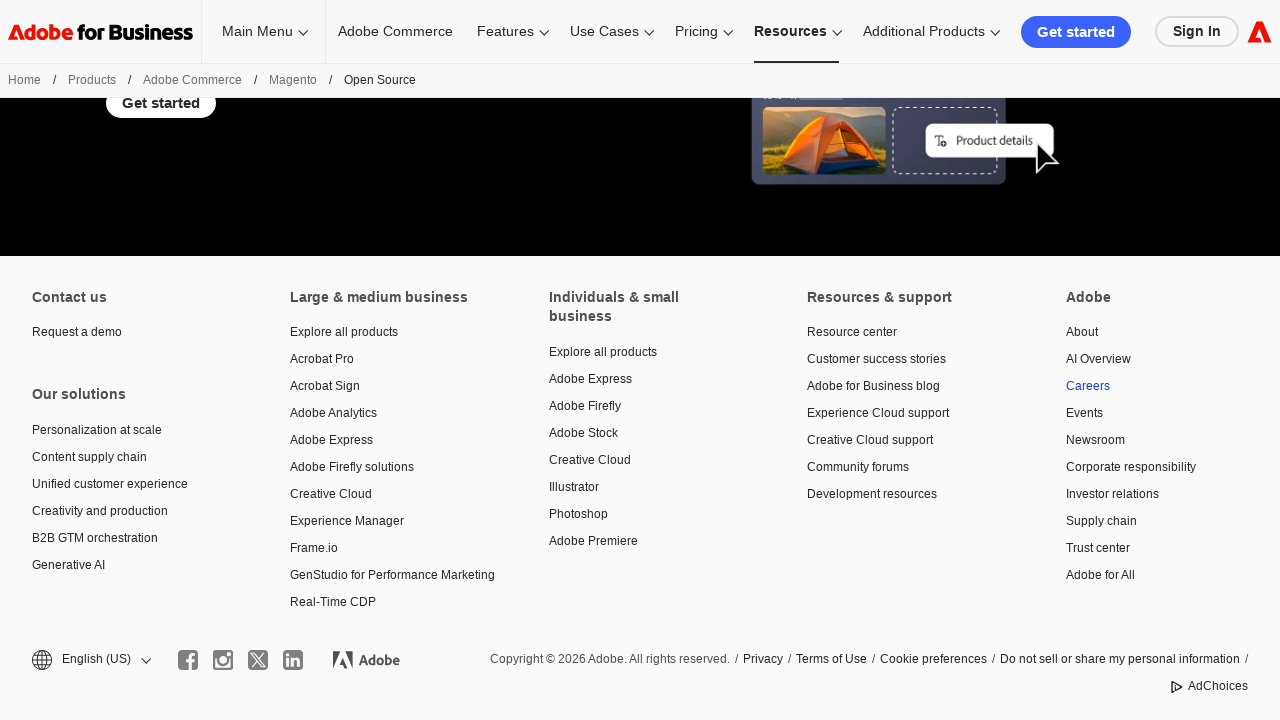

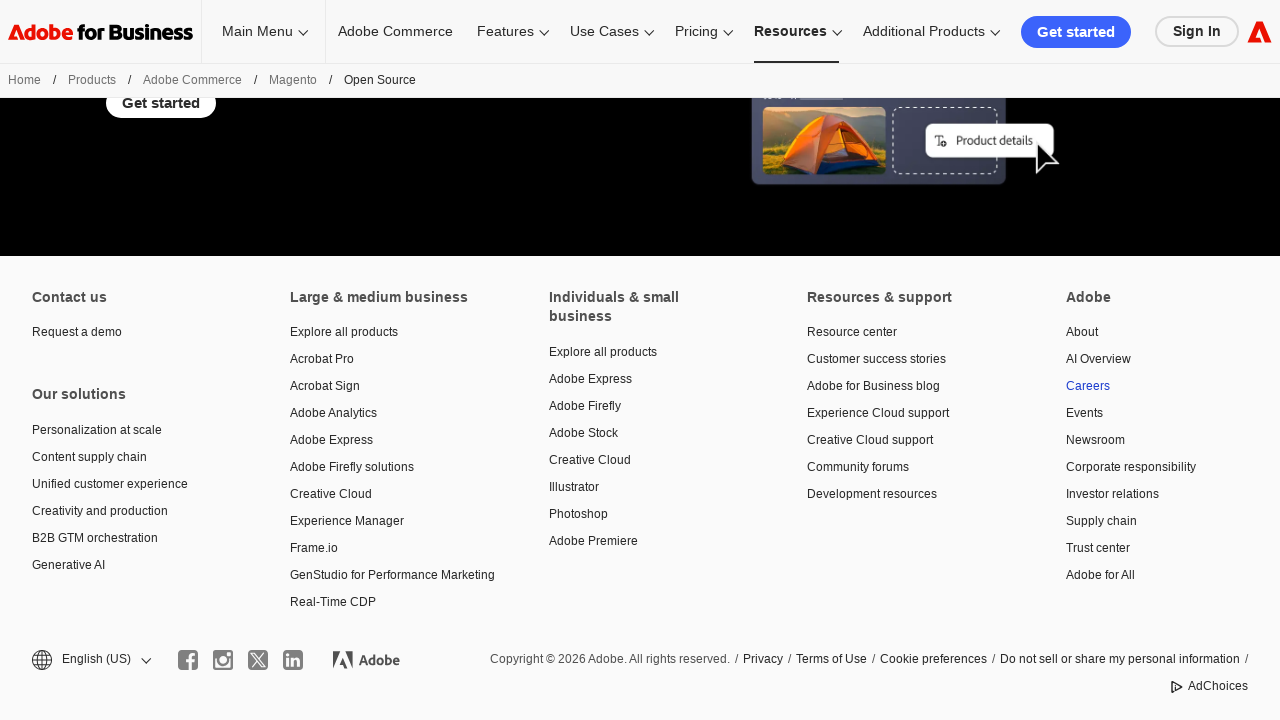